Navigates to Python.org, hovers over the downloads menu, clicks "All releases", and retrieves the latest release version and date information

Starting URL: https://www.python.org/

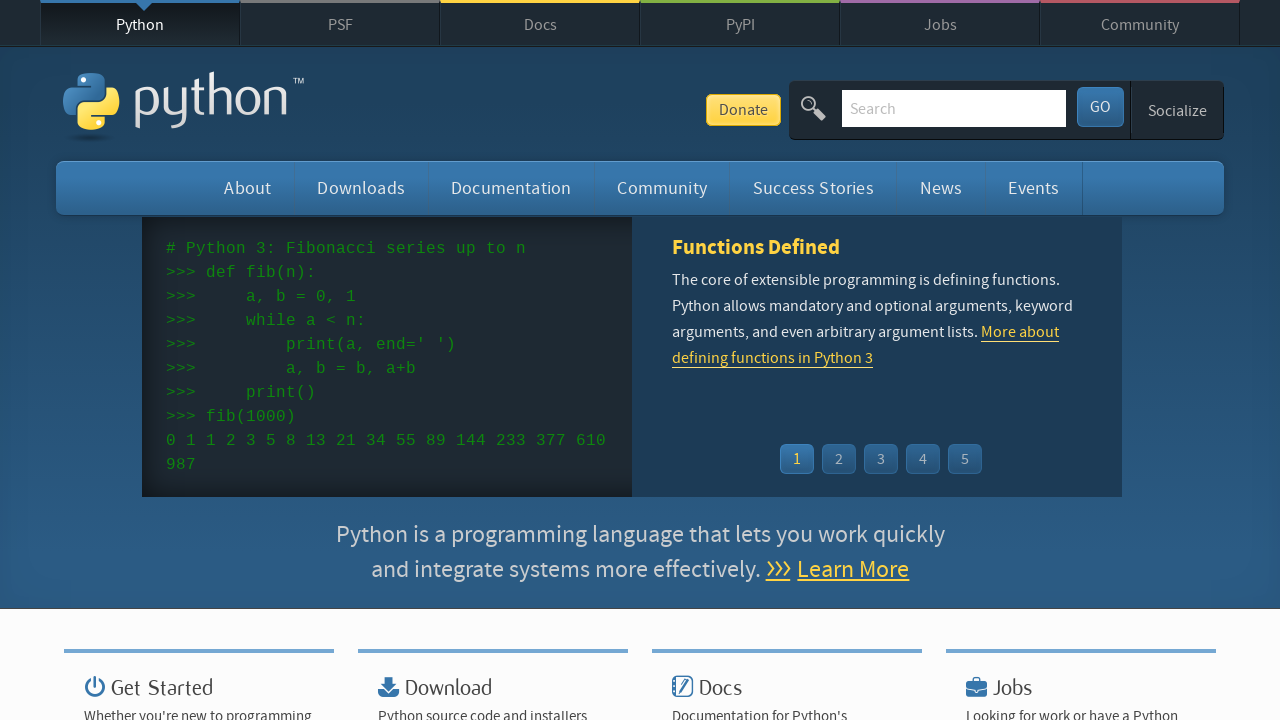

Hovered over downloads menu to reveal submenu at (361, 188) on xpath=//li[@id='downloads']
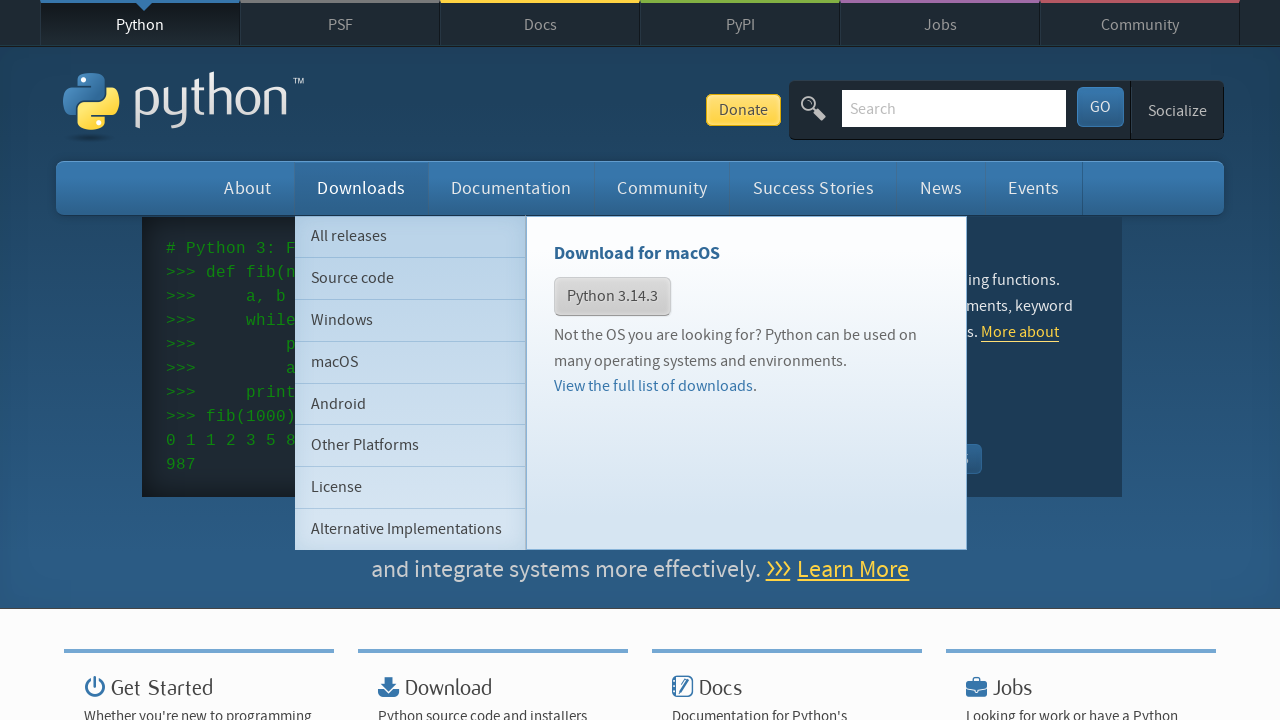

Clicked on 'All releases' button in the downloads submenu at (410, 236) on xpath=//li[@id='downloads']//ul[@class='subnav menu']//a[contains(text(), 'All r
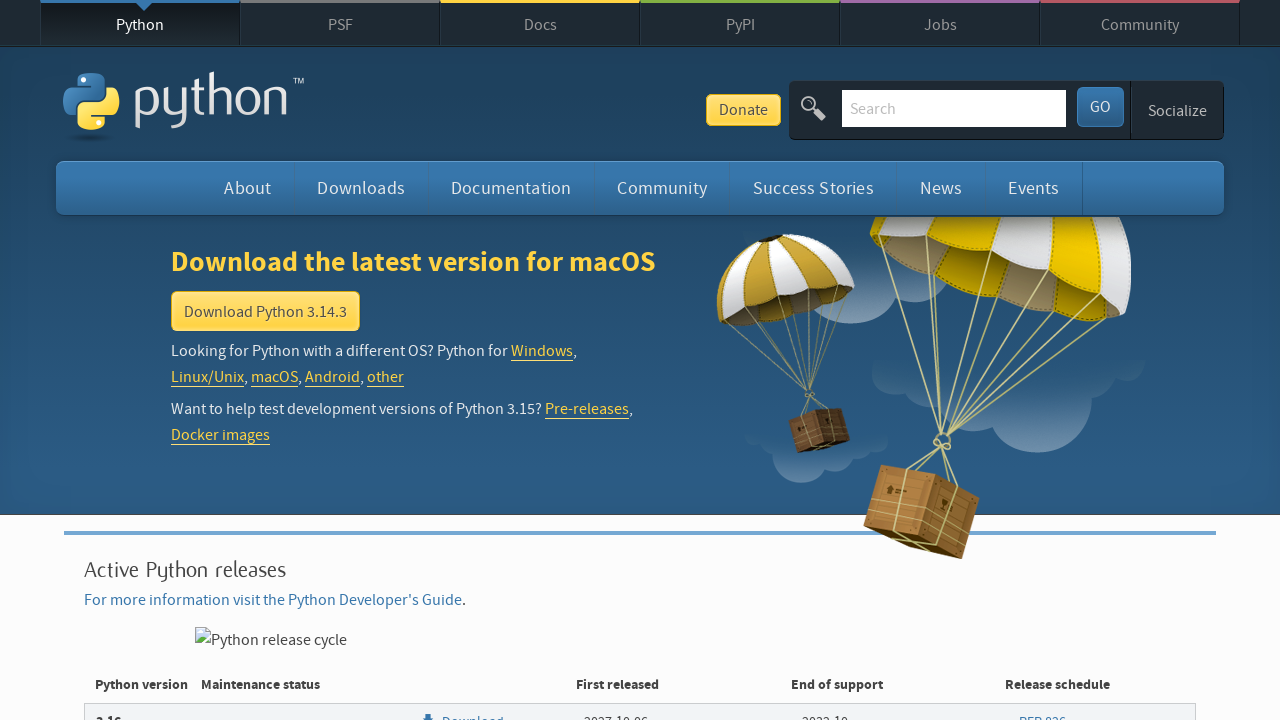

Release list loaded successfully
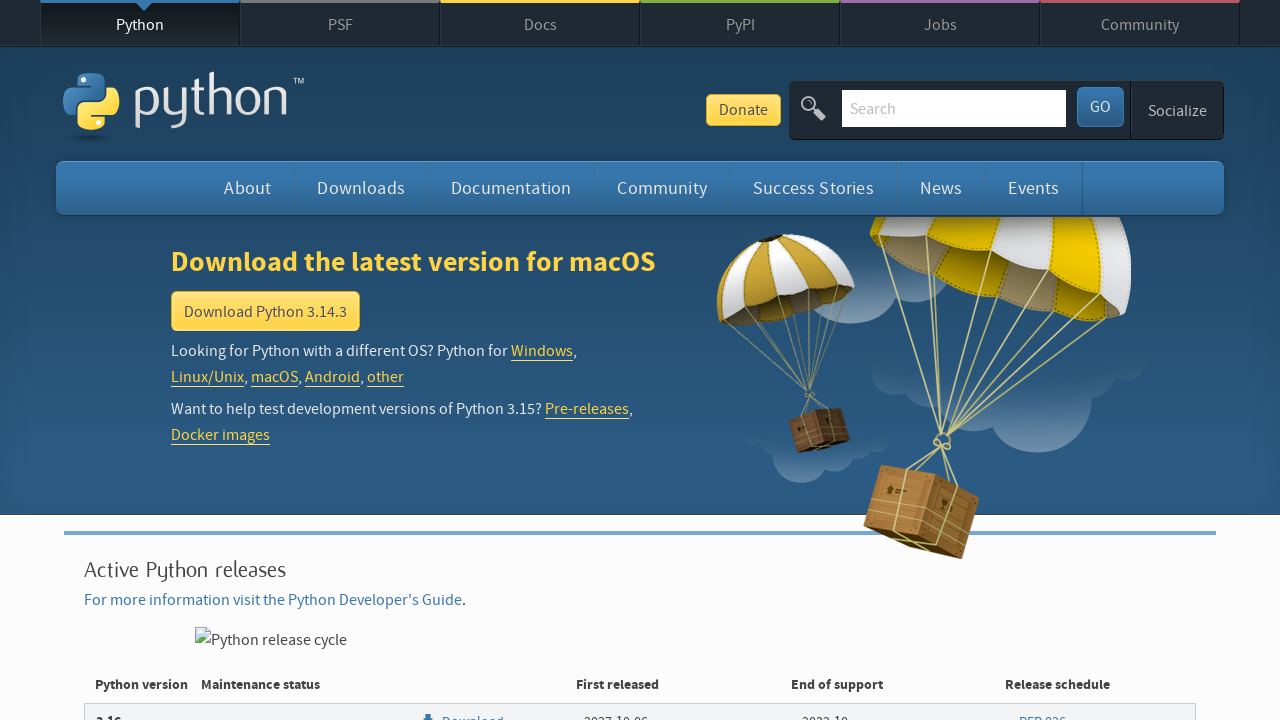

Retrieved latest release version: Python 3.14.3
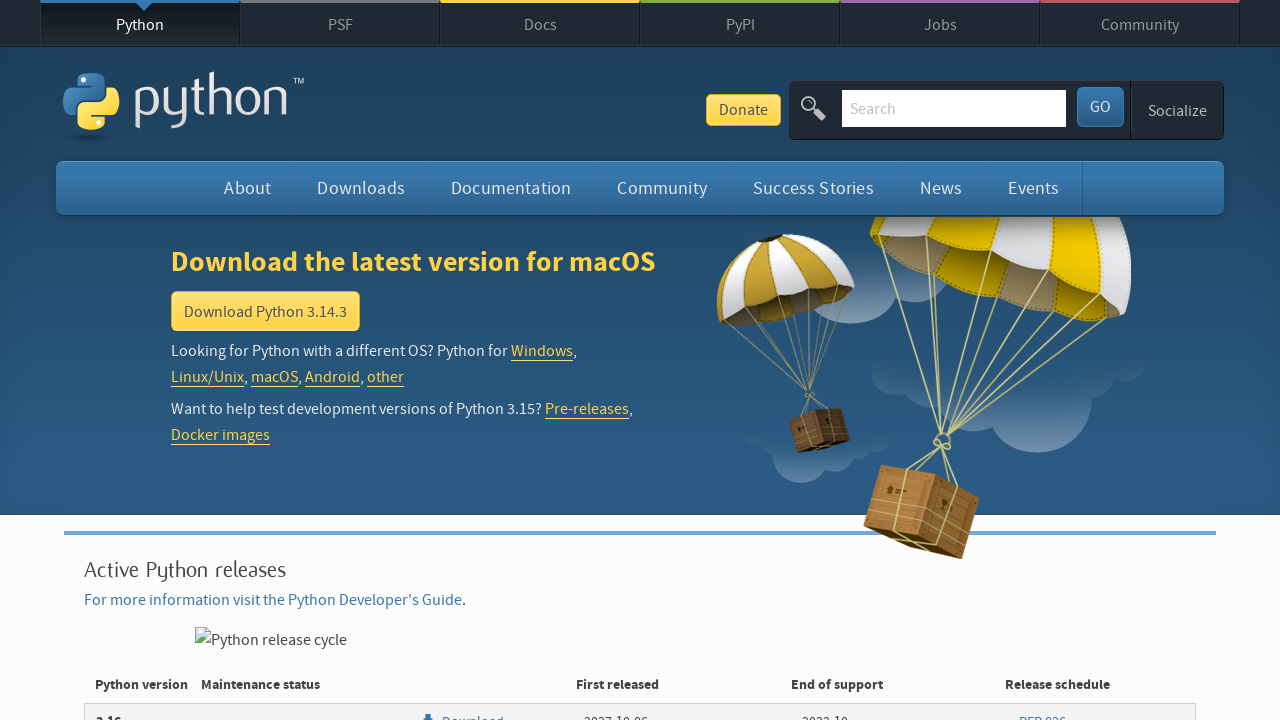

Retrieved latest release date: Feb. 3, 2026
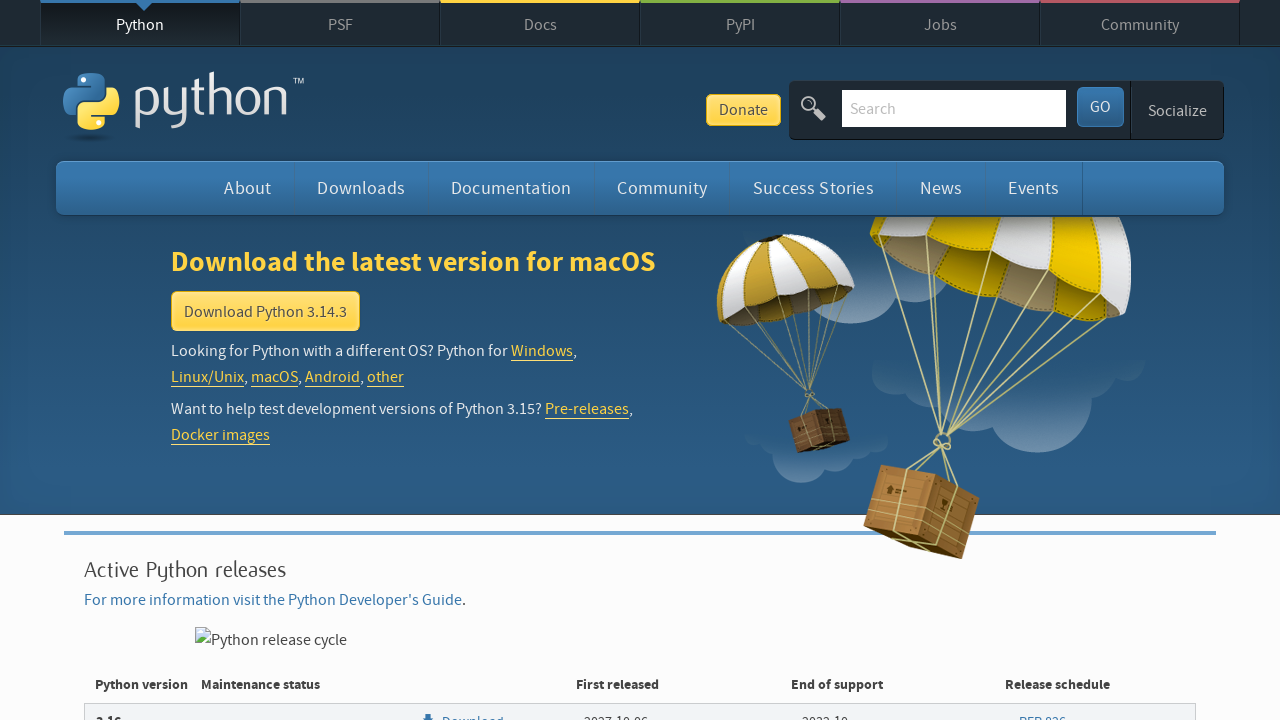

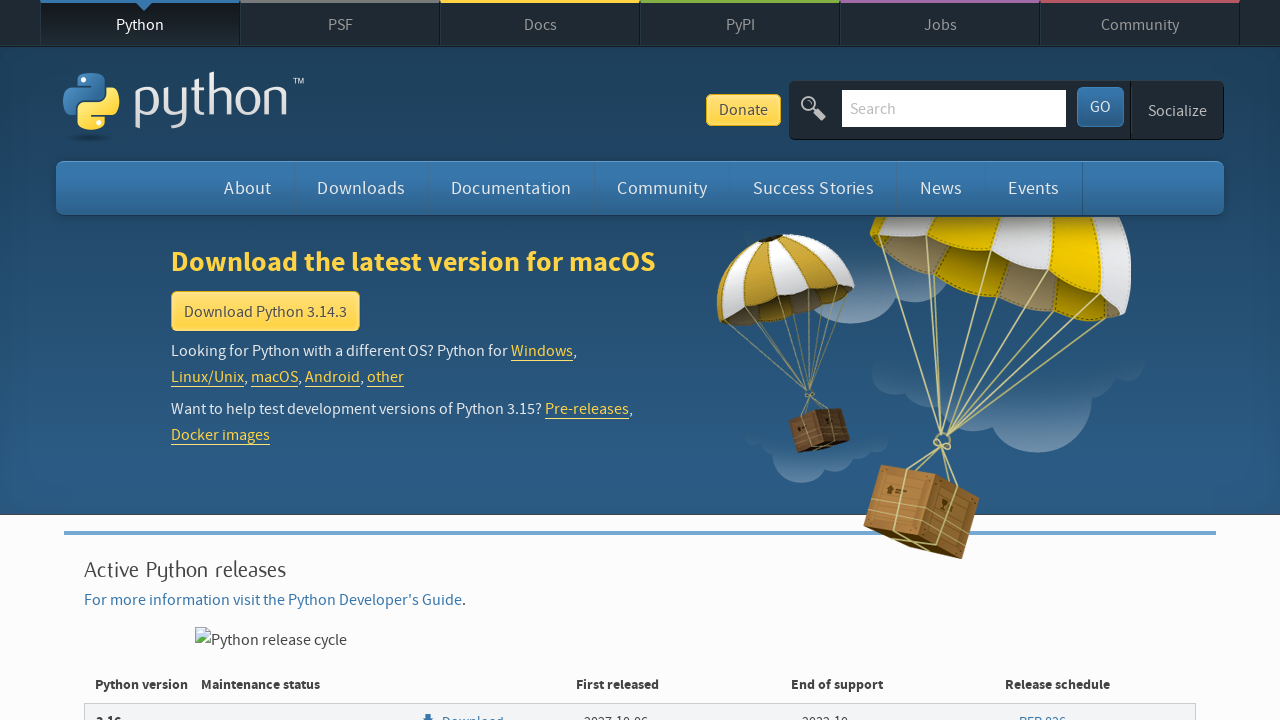